Tests Shadow DOM interaction by locating a shadow root element and filling an input field inside the shadow DOM with text

Starting URL: https://selectorshub.com/xpath-practice-page/

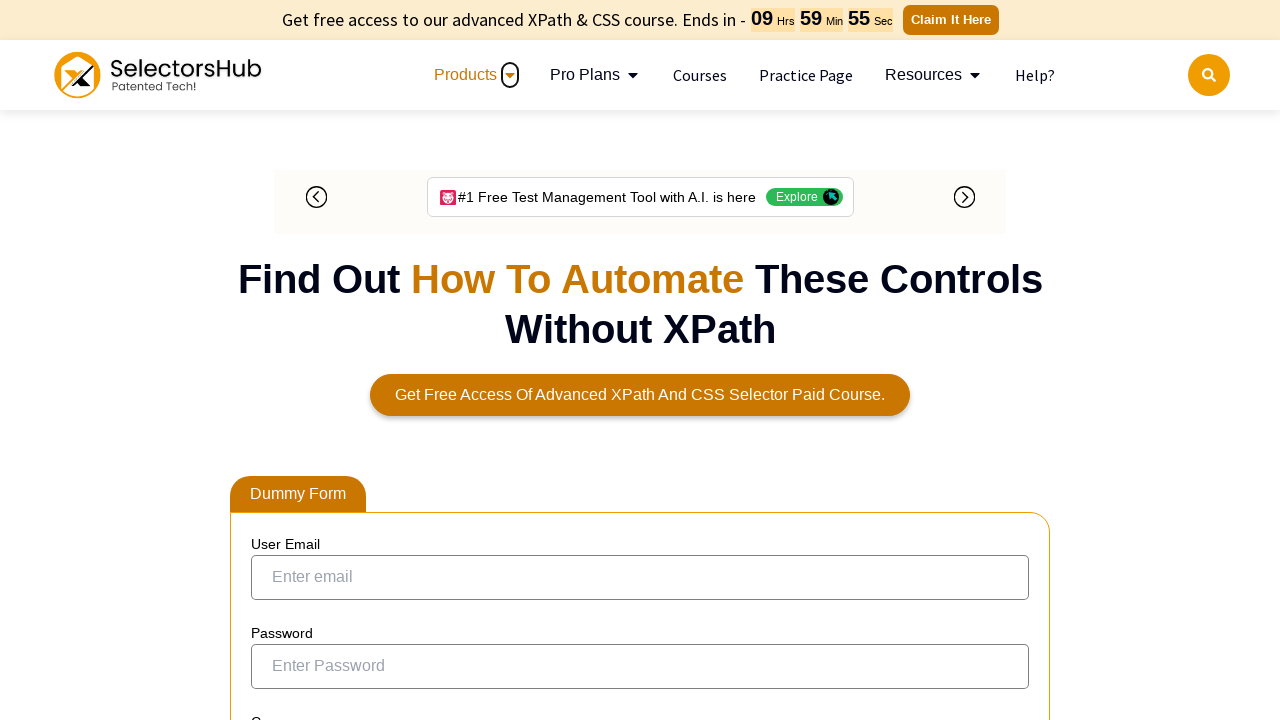

Shadow host element #userName is present
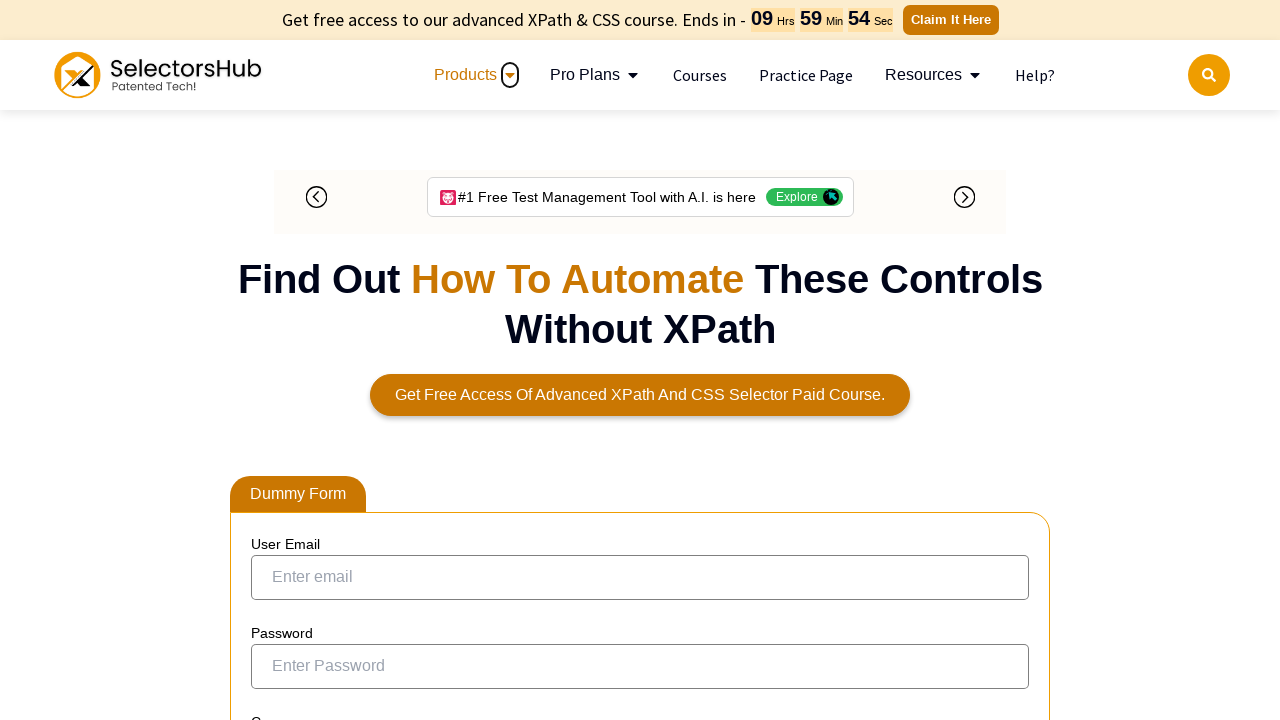

Located shadow DOM input field #kils within #userName
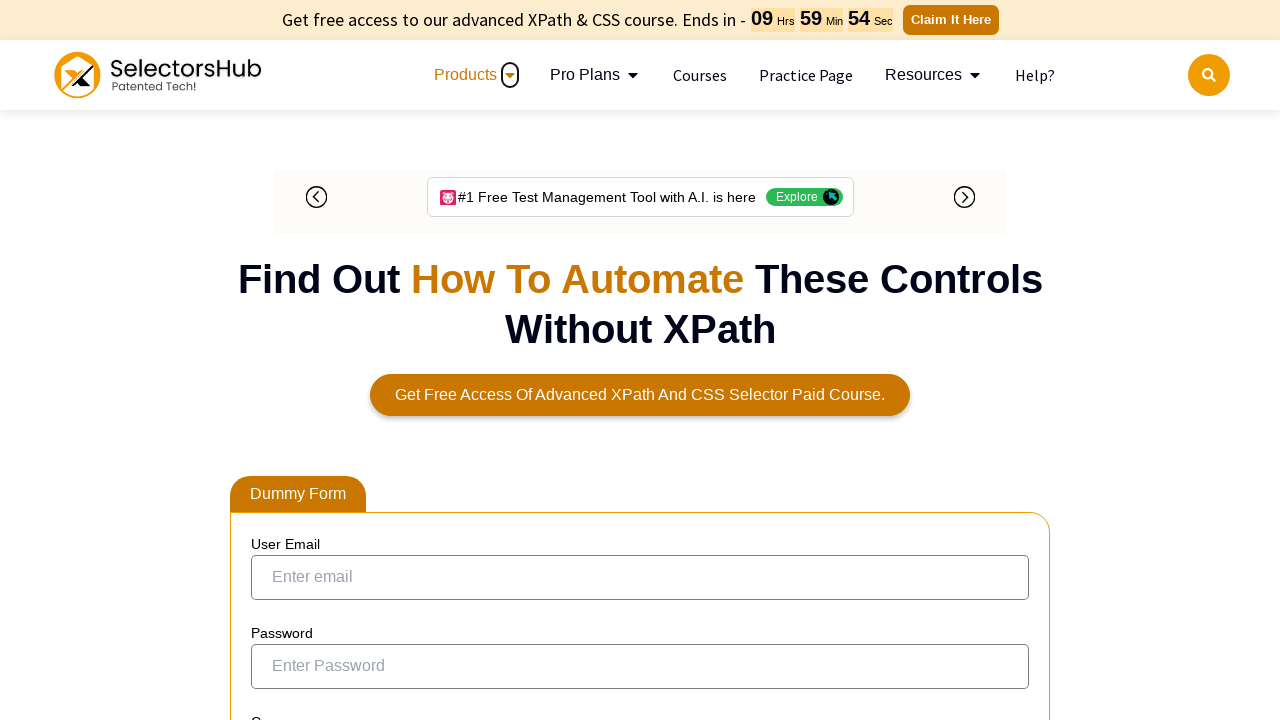

Filled shadow DOM input field with 'Hello' on #userName >> #kils
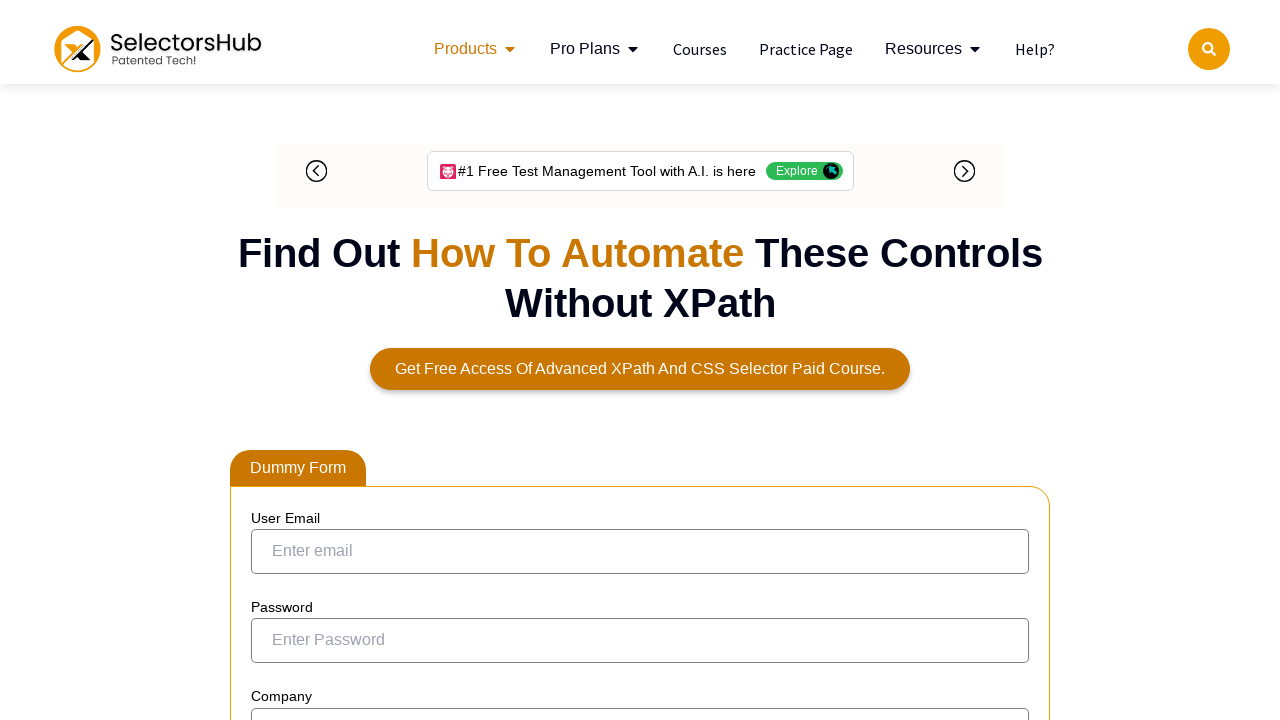

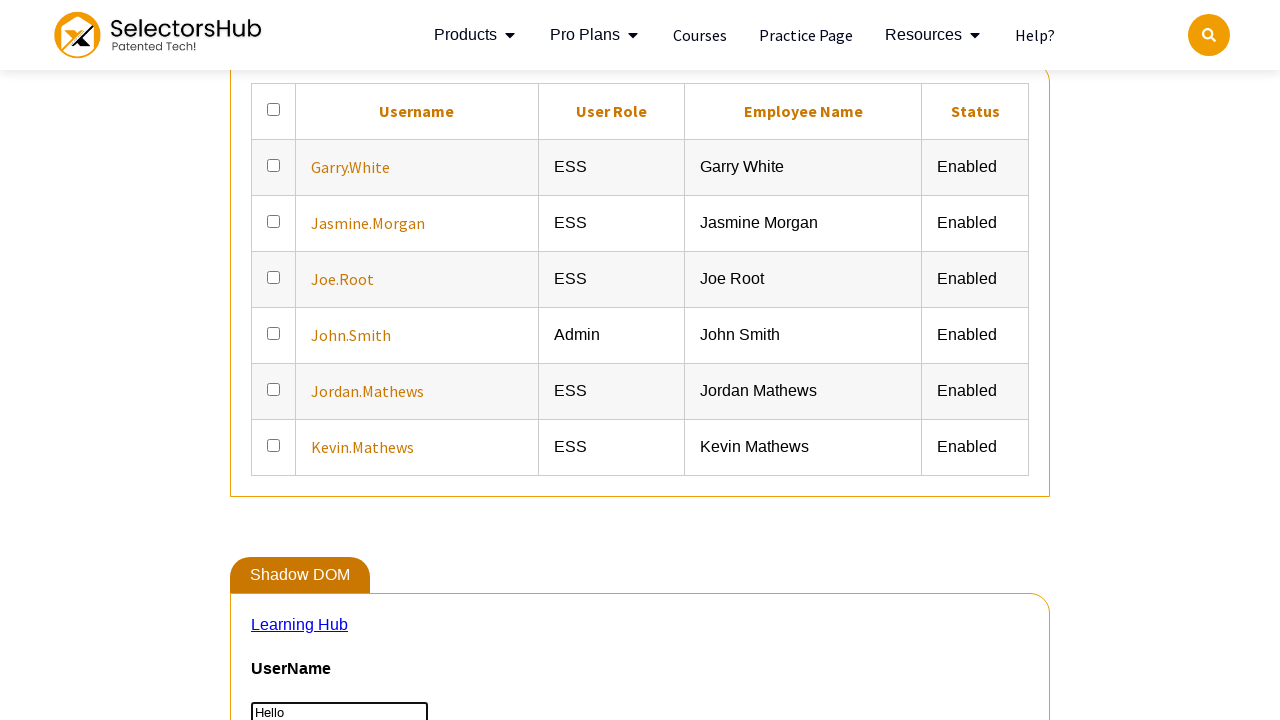